Tests the erail.in train schedule page by clicking the "Select Date Only" checkbox and verifying that the trains list table loads with data rows

Starting URL: https://erail.in/

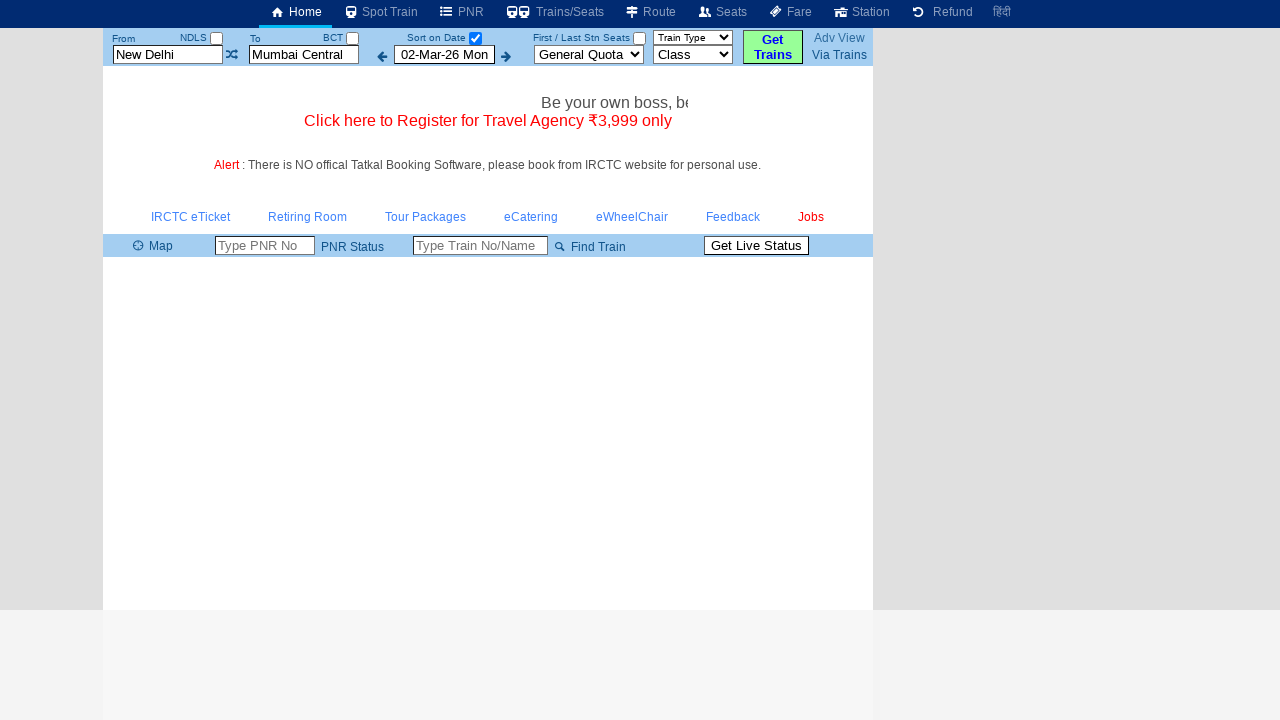

Clicked 'Select Date Only' checkbox at (475, 38) on #chkSelectDateOnly
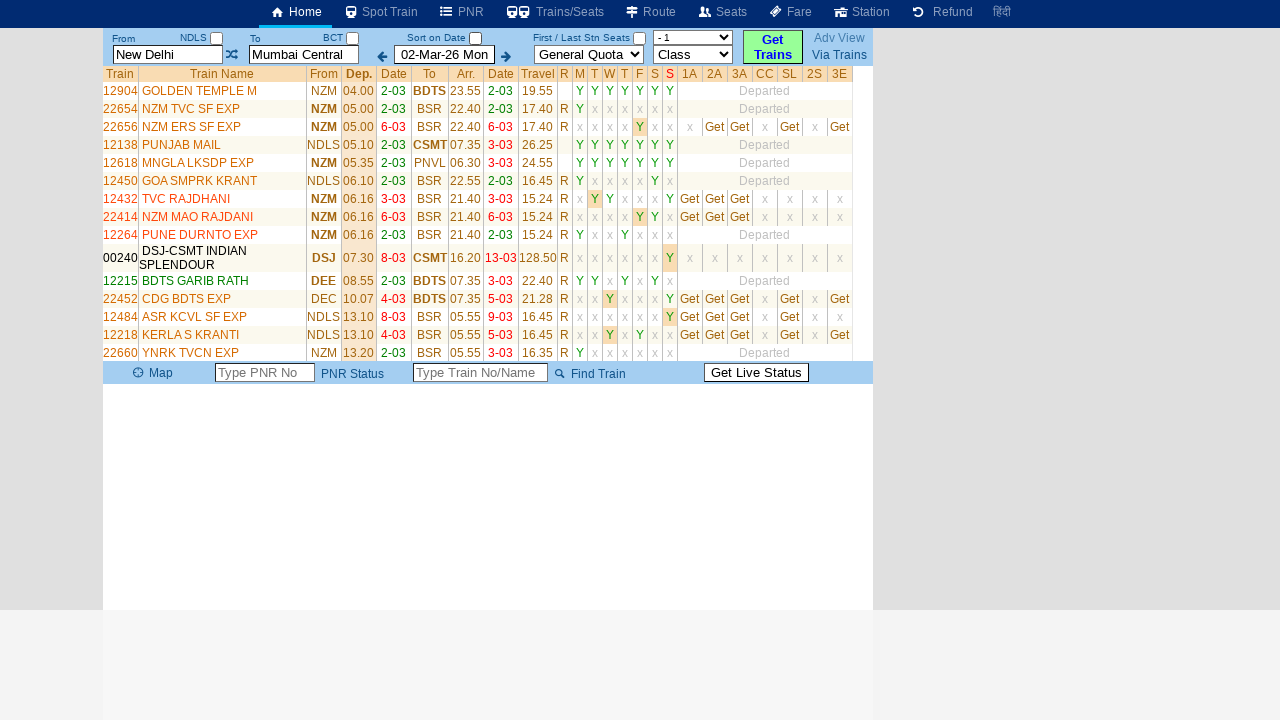

Trains list table loaded with data rows
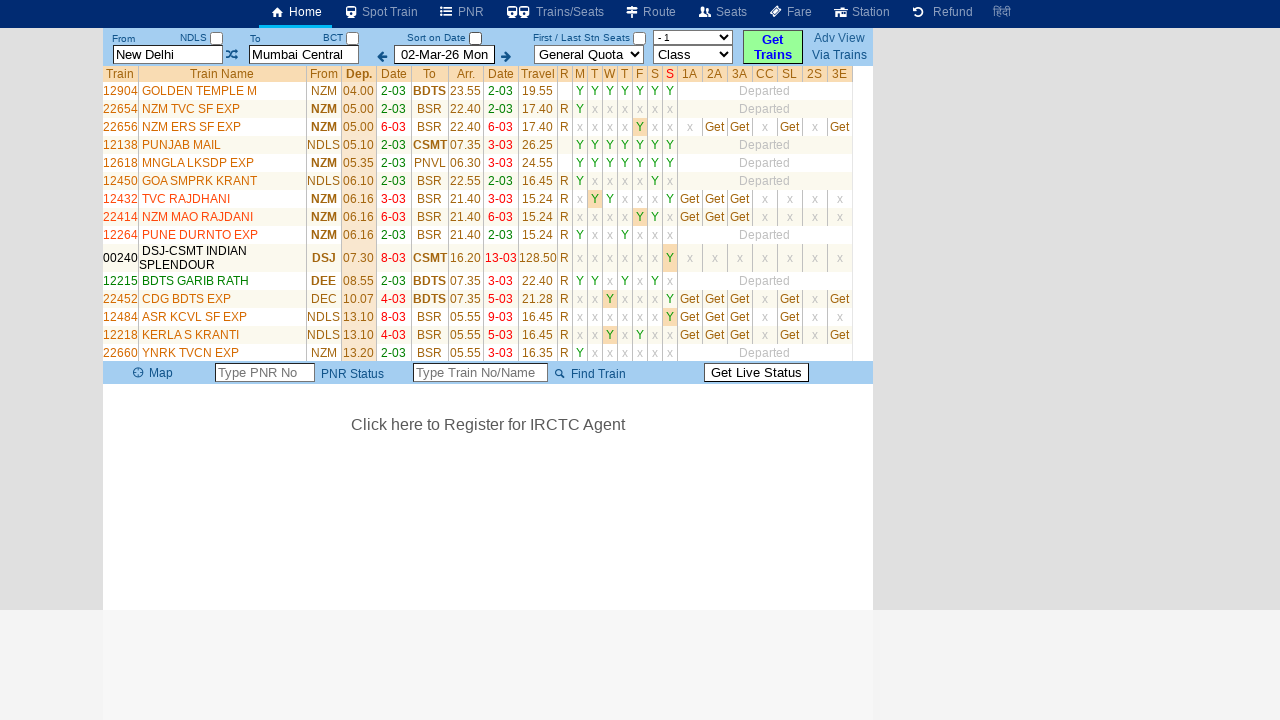

Located trains table rows
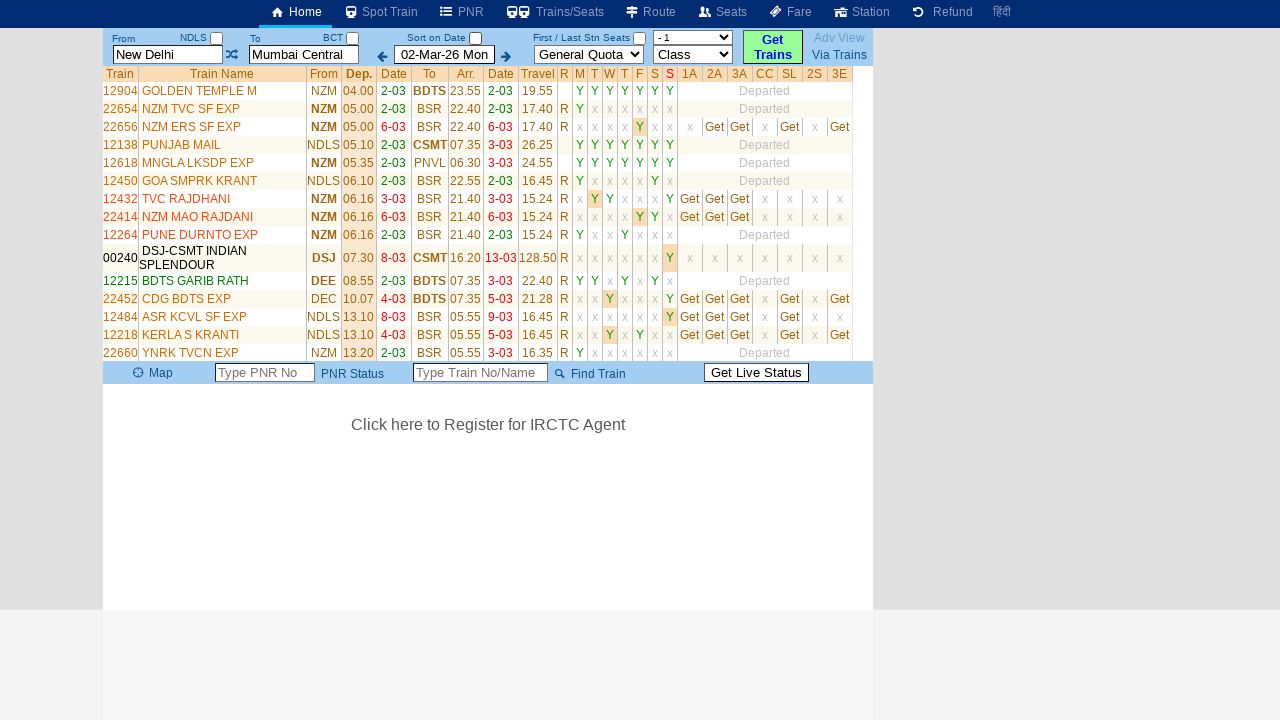

Verified first train row is present in the table
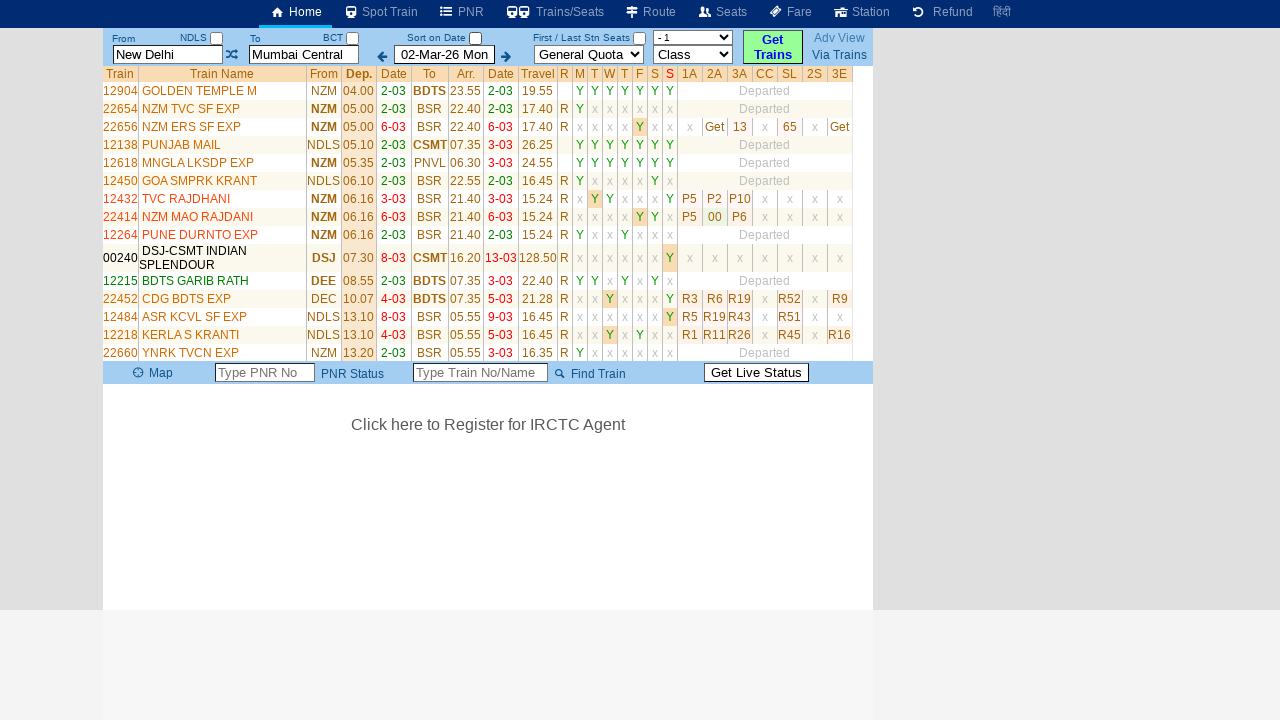

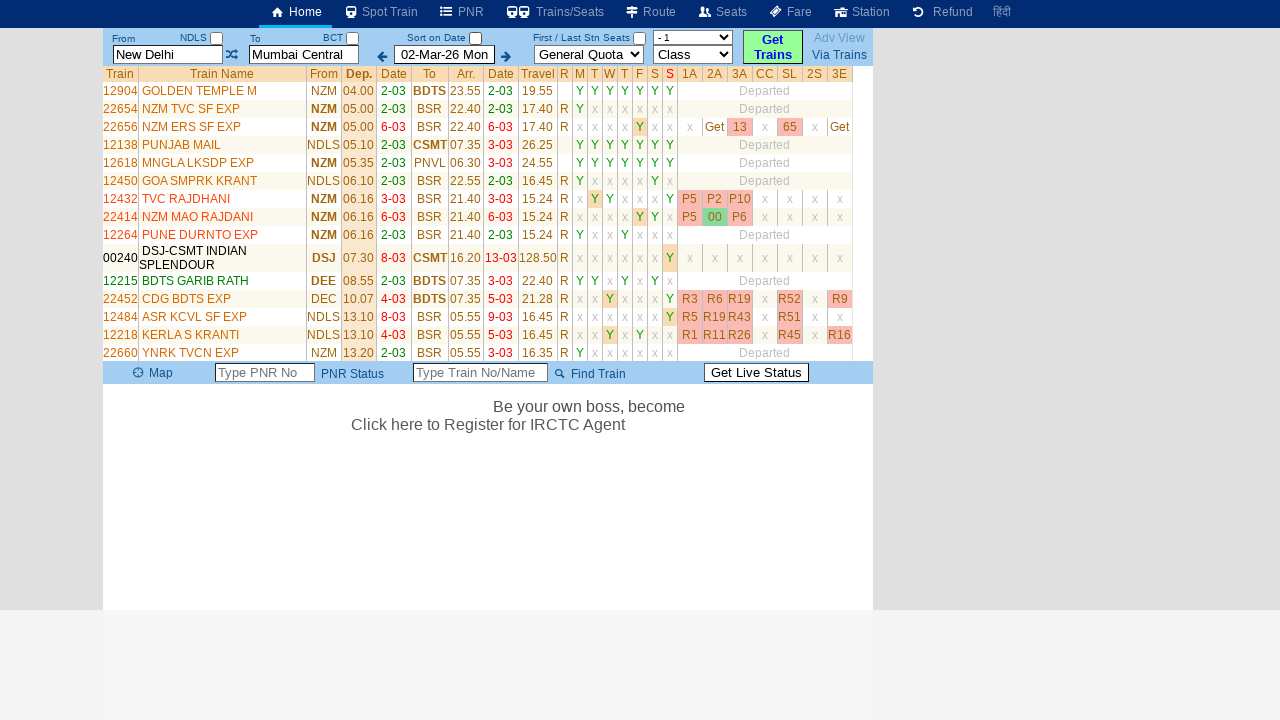